Tests alert handling functionality on SweetAlert demo page by triggering different types of alerts and verifying their text content

Starting URL: https://sweetalert.js.org/

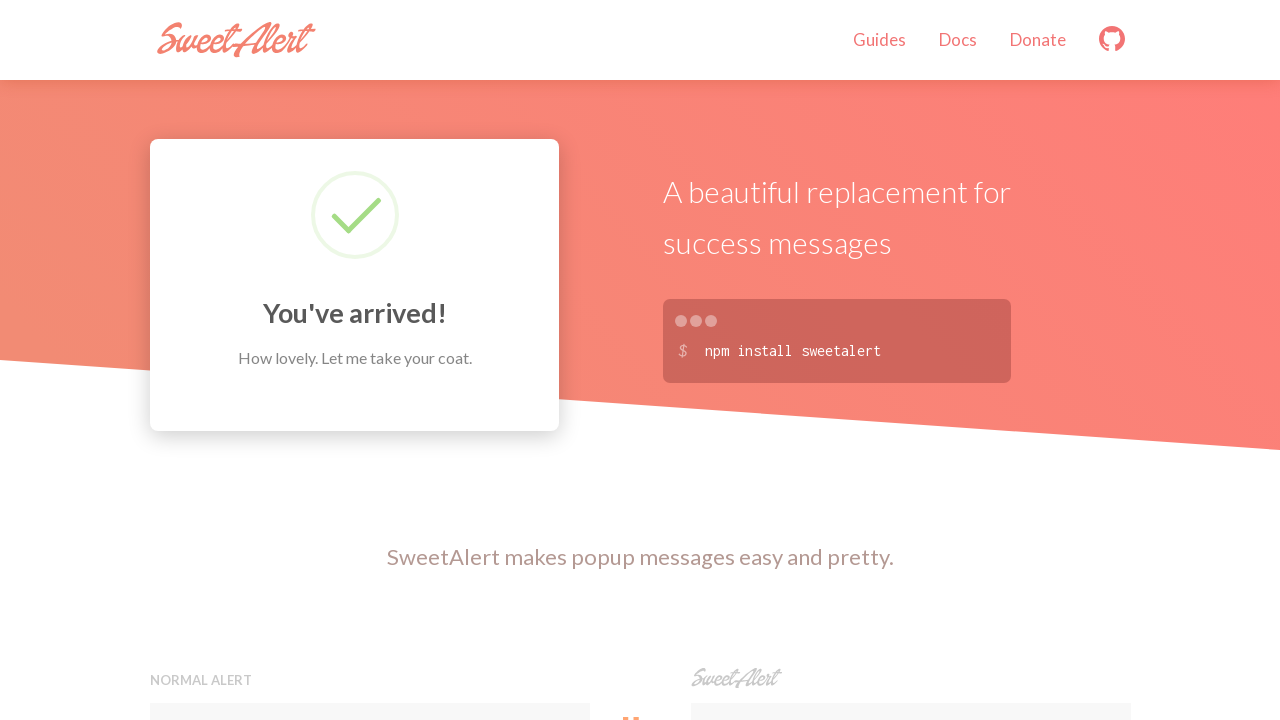

Clicked button to trigger native alert at (370, 360) on xpath=//button[contains(@onclick,'alert')]
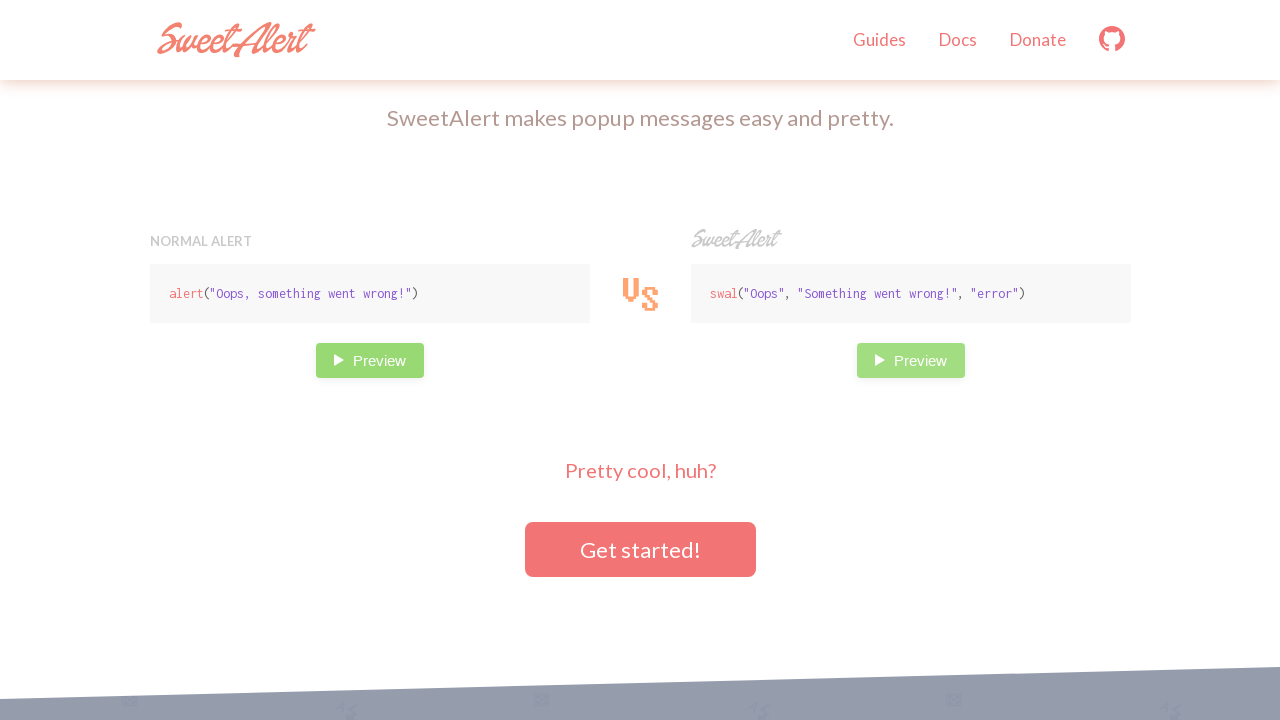

Set up dialog handler to accept alerts
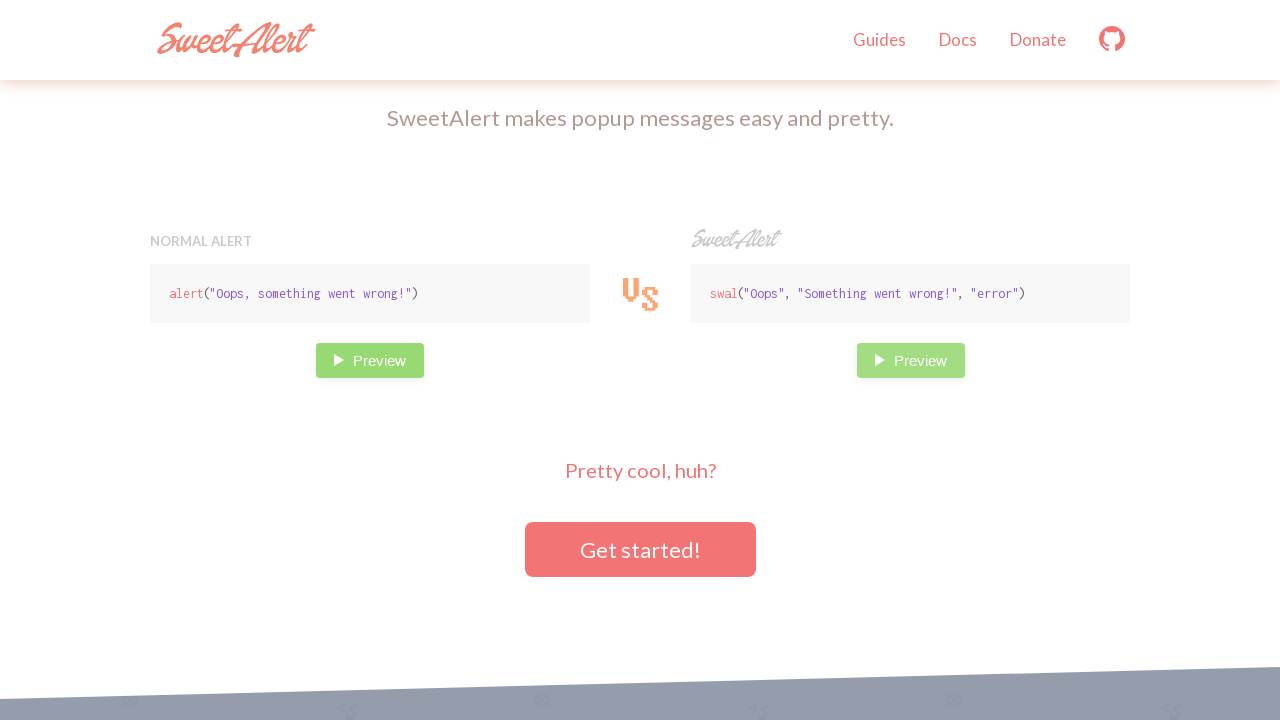

Clicked button to trigger SweetAlert error modal at (910, 360) on //button[@onclick="swal('Oops', 'Something went wrong!', 'error')"]
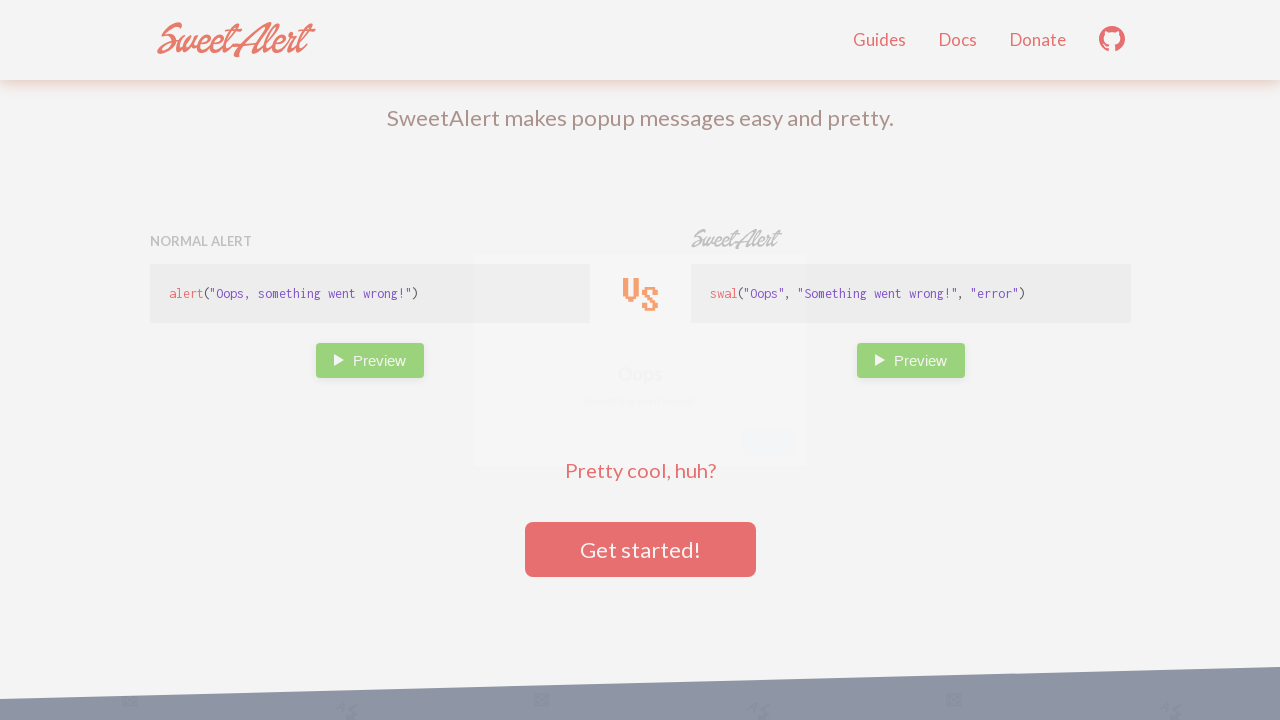

Verified SweetAlert modal error message appeared
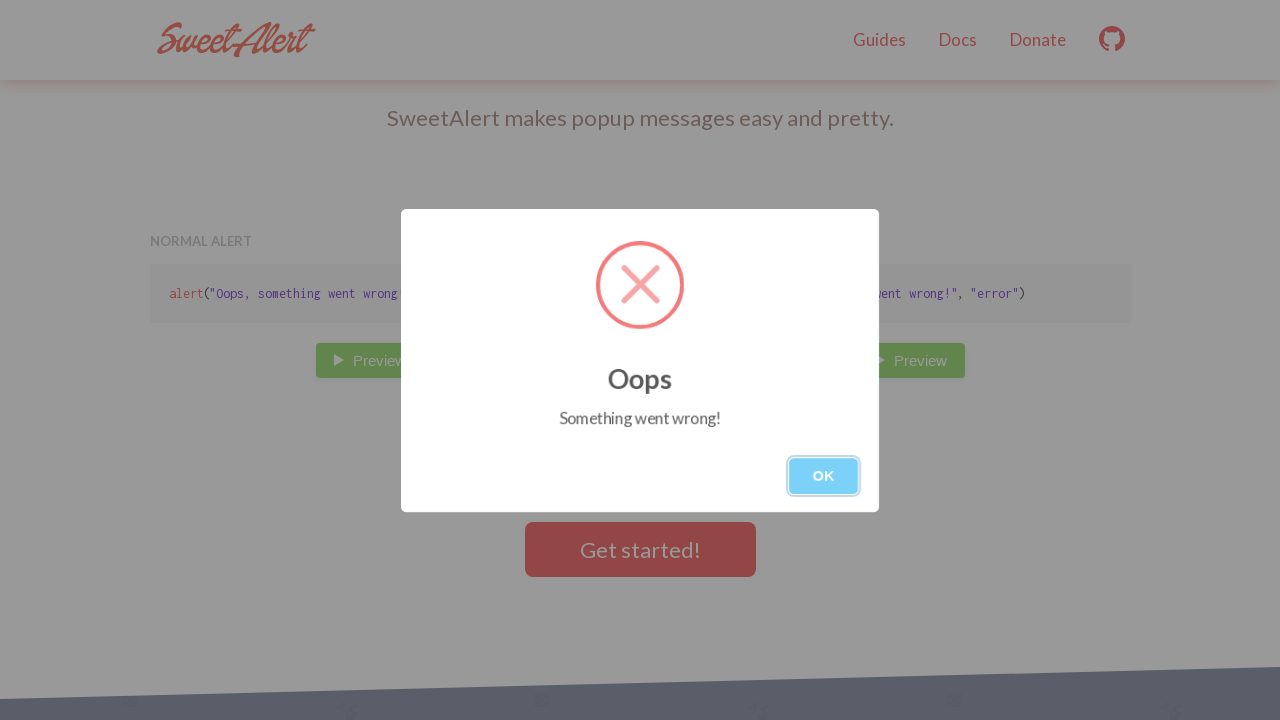

Clicked confirm button on SweetAlert modal at (824, 476) on xpath=//button[@class='swal-button swal-button--confirm']
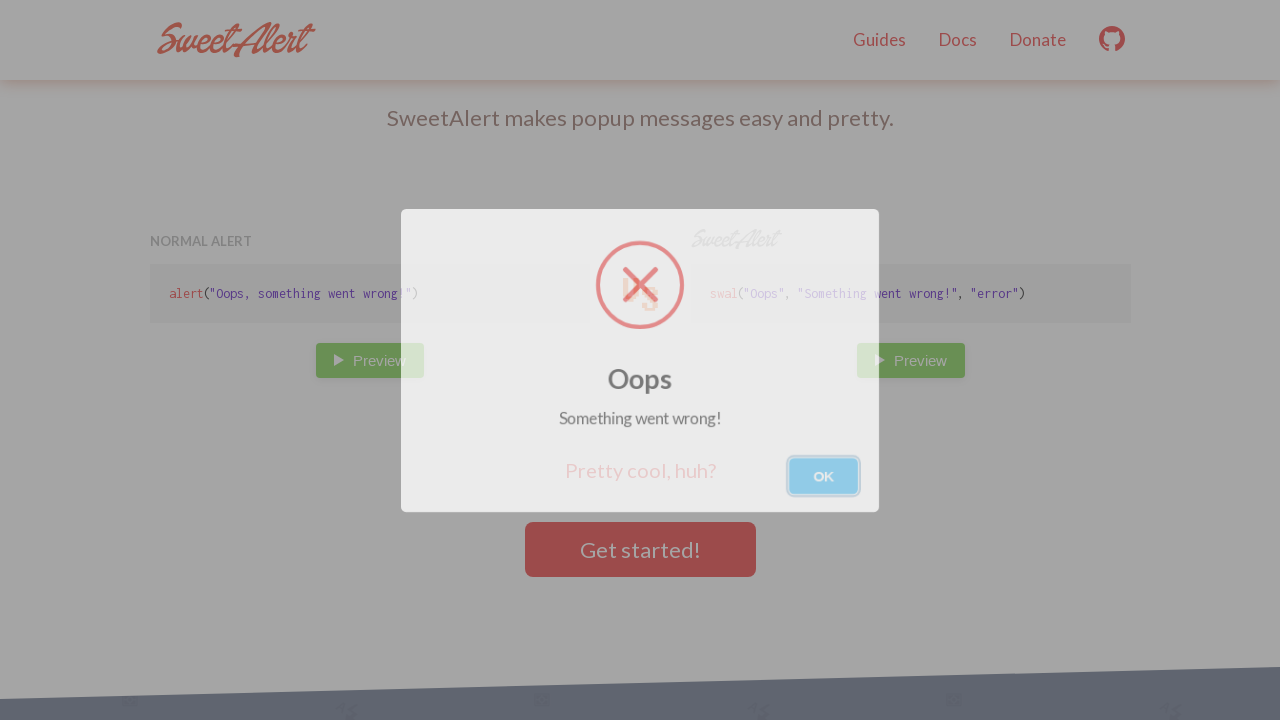

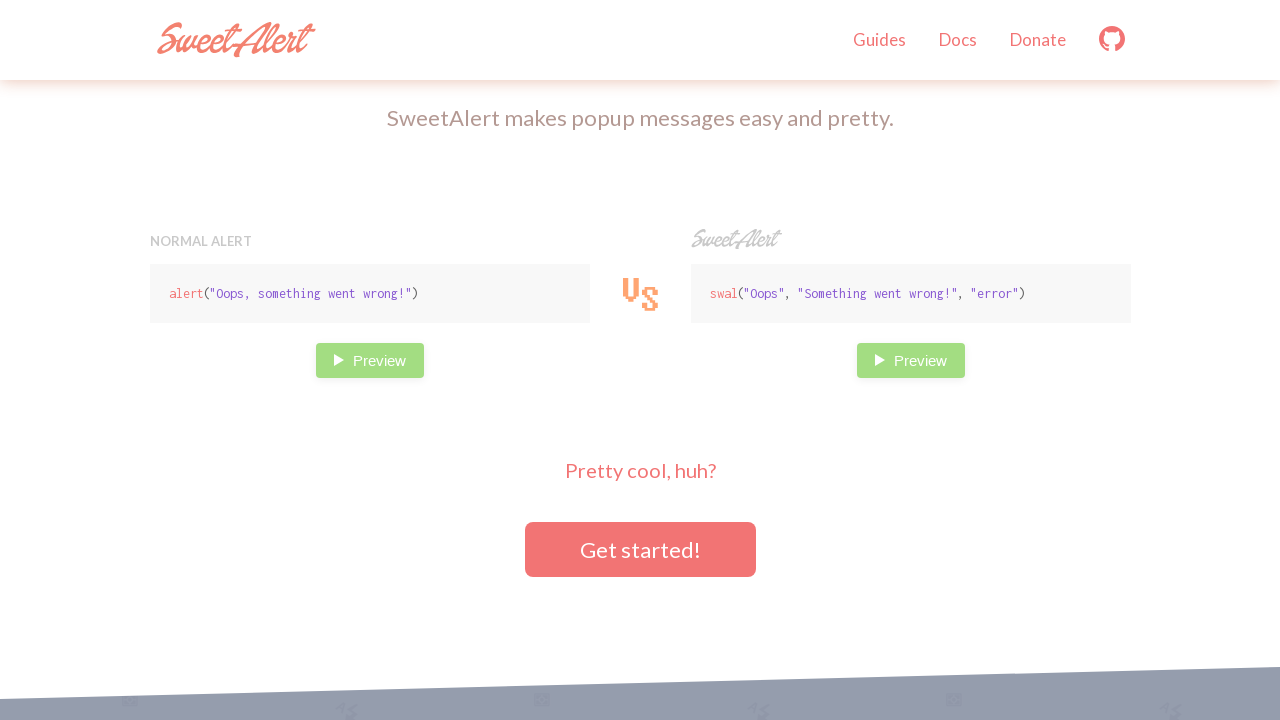